Tests the Nested Frames link by clicking it and verifying the page loads with expected content

Starting URL: https://the-internet.herokuapp.com/

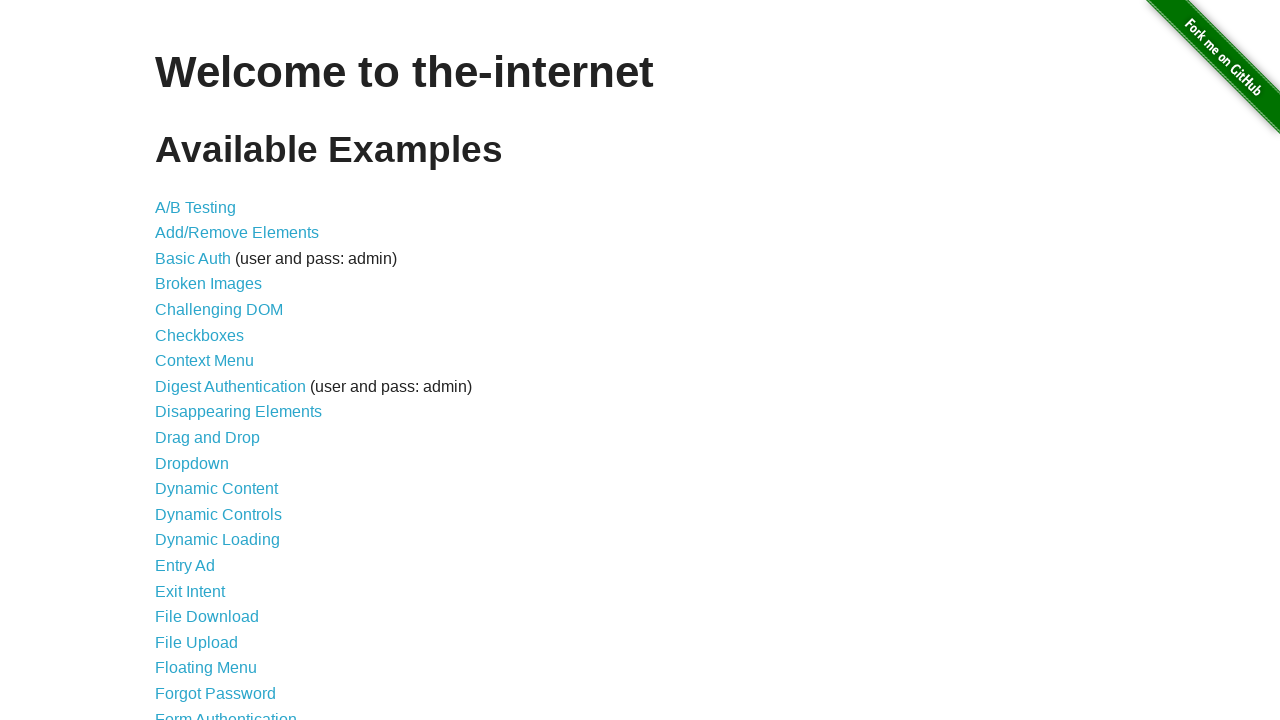

Clicked the Nested Frames link at (210, 395) on a >> internal:has-text="Nested Frames"i
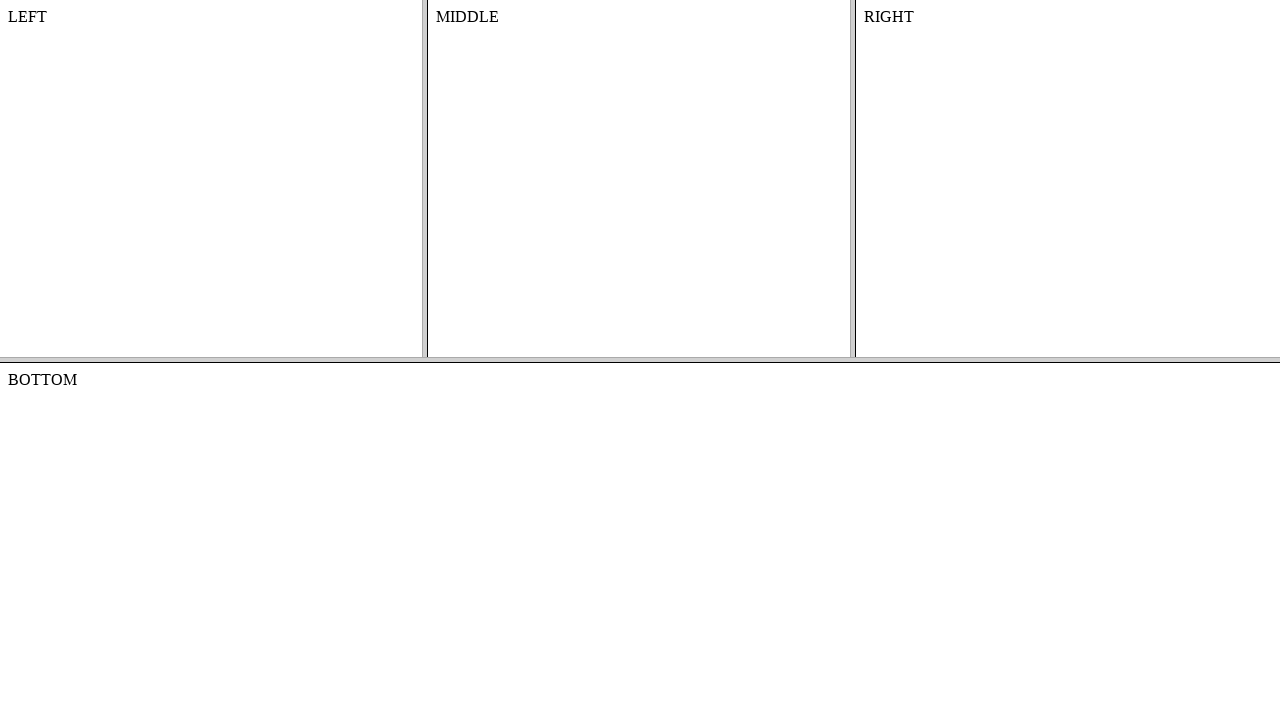

Nested Frames page loaded with networkidle state
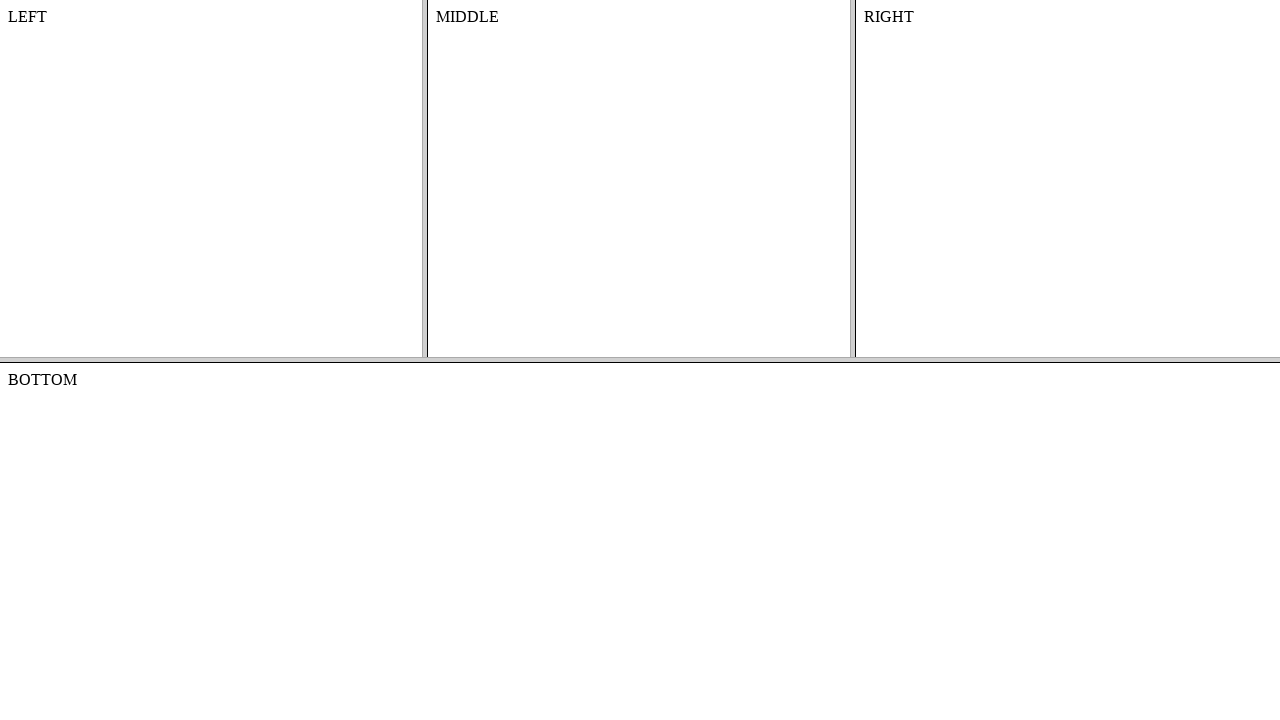

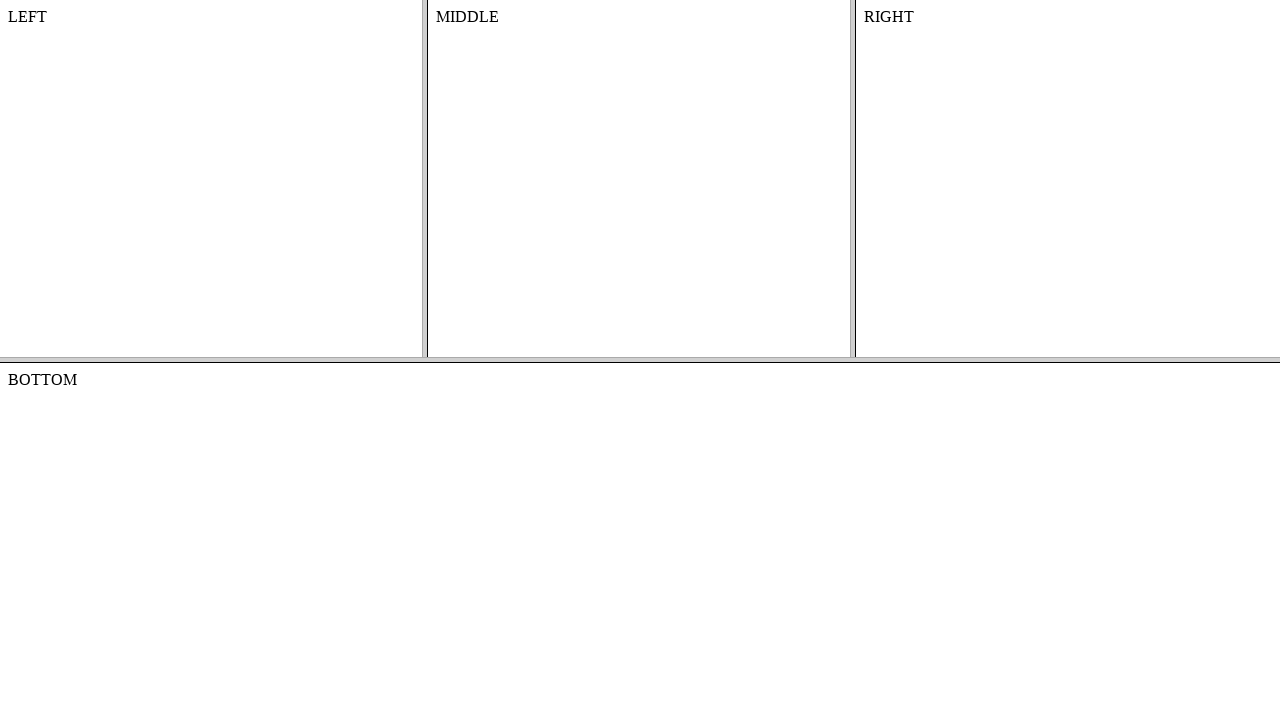